Tests filtering to display only active (not completed) items and using back button navigation

Starting URL: https://demo.playwright.dev/todomvc

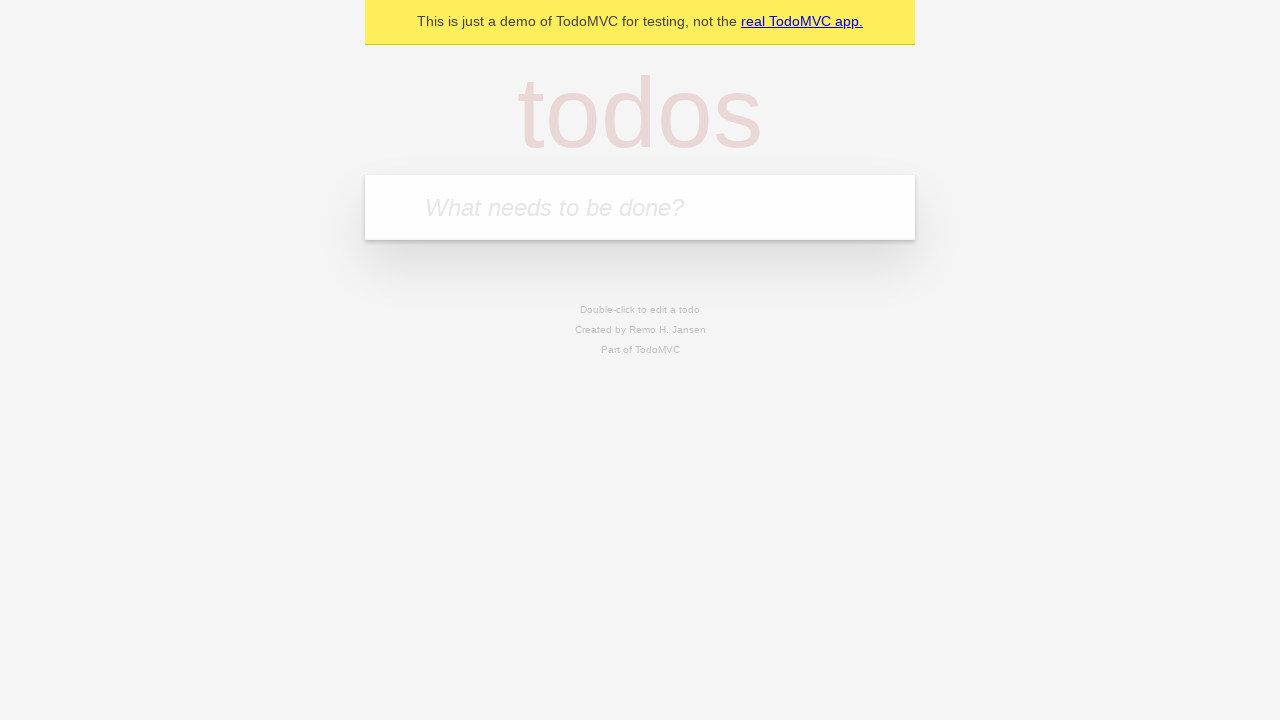

Filled todo input with 'buy some cheese' on internal:attr=[placeholder="What needs to be done?"i]
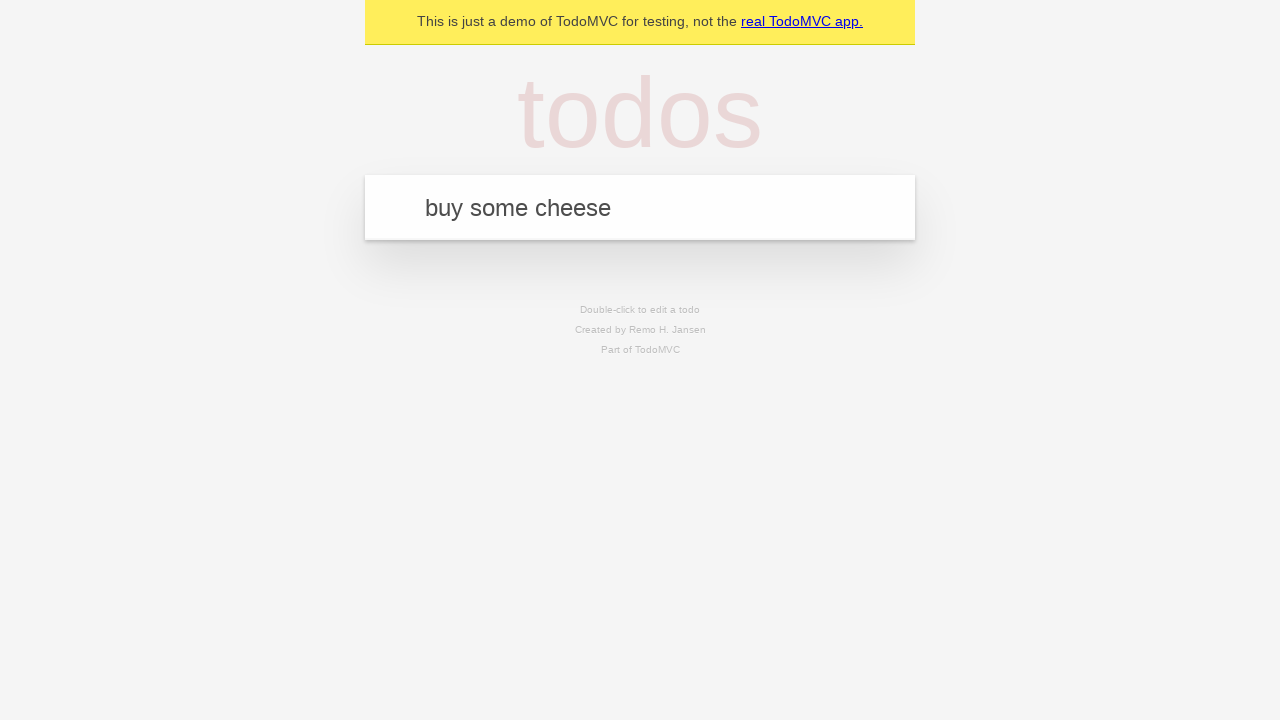

Pressed Enter to add first todo item on internal:attr=[placeholder="What needs to be done?"i]
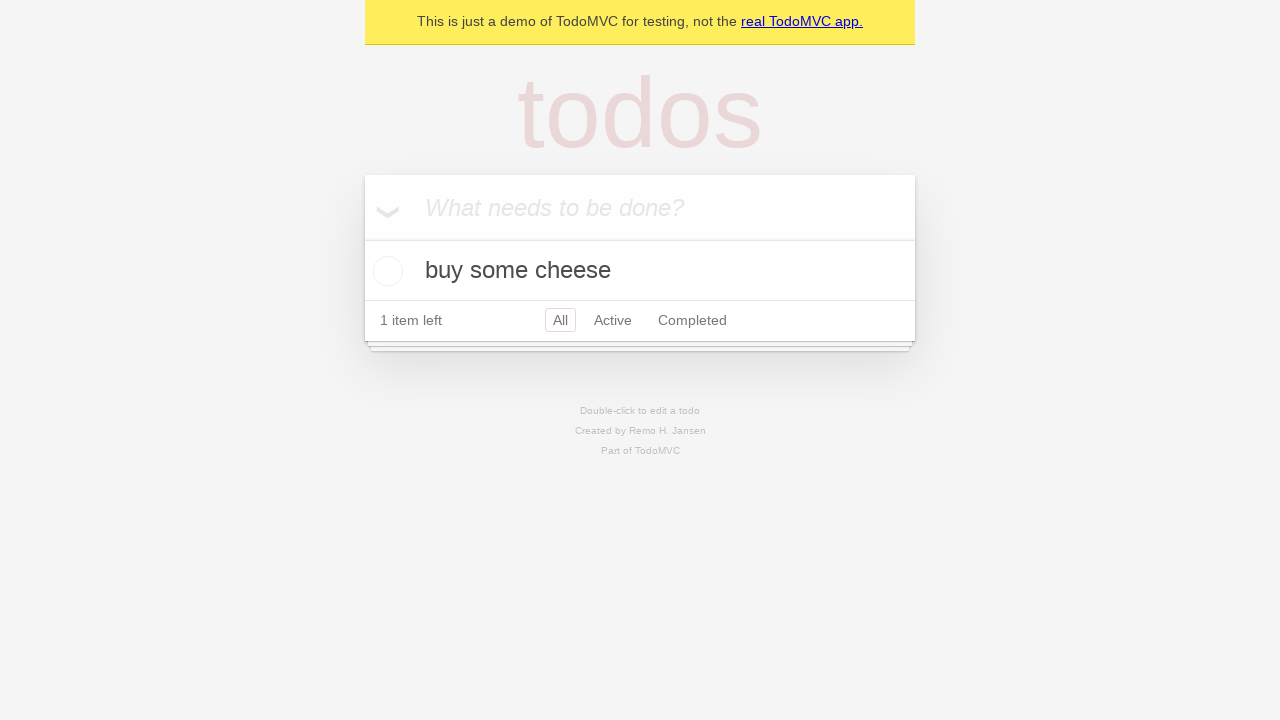

Filled todo input with 'feed the cat' on internal:attr=[placeholder="What needs to be done?"i]
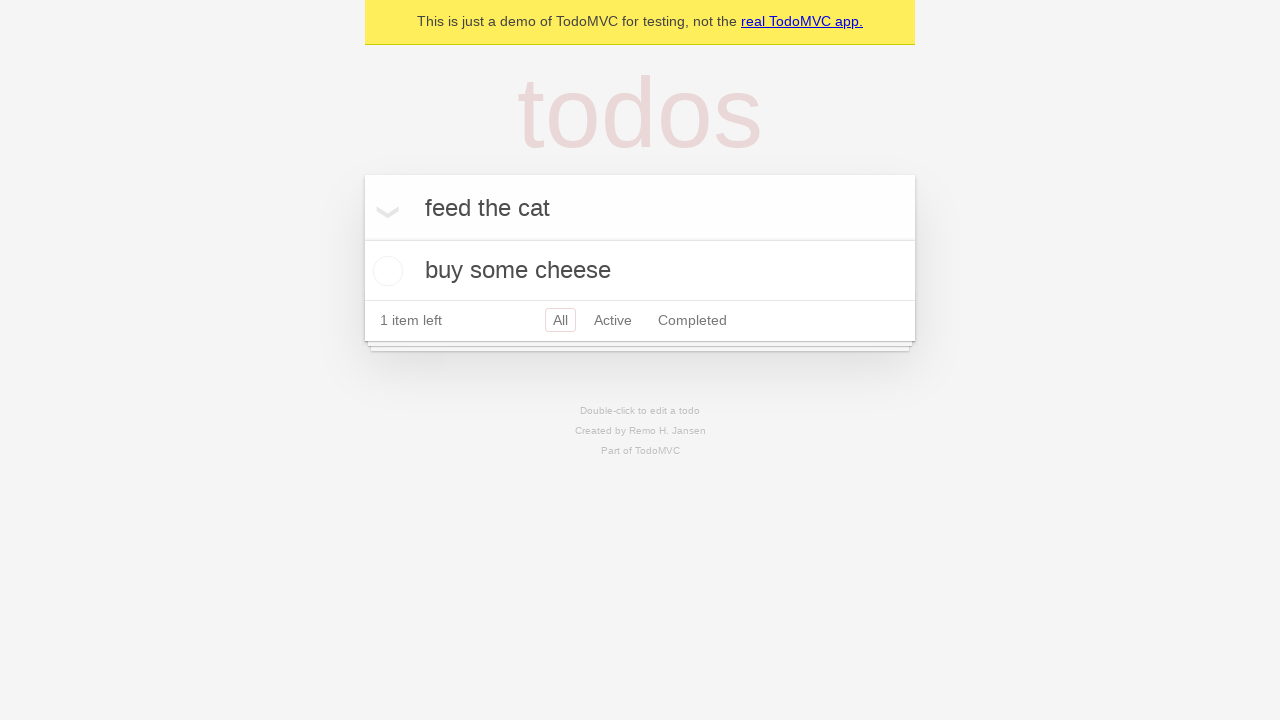

Pressed Enter to add second todo item on internal:attr=[placeholder="What needs to be done?"i]
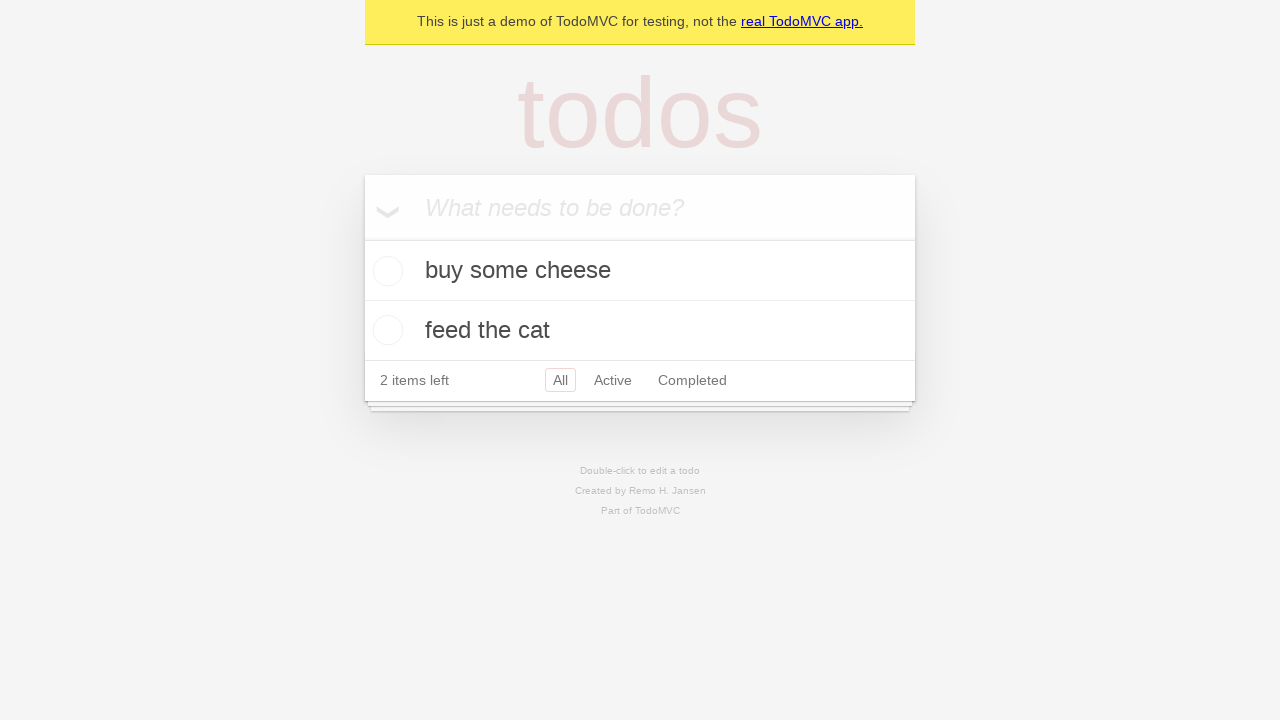

Filled todo input with 'book a doctors appointment' on internal:attr=[placeholder="What needs to be done?"i]
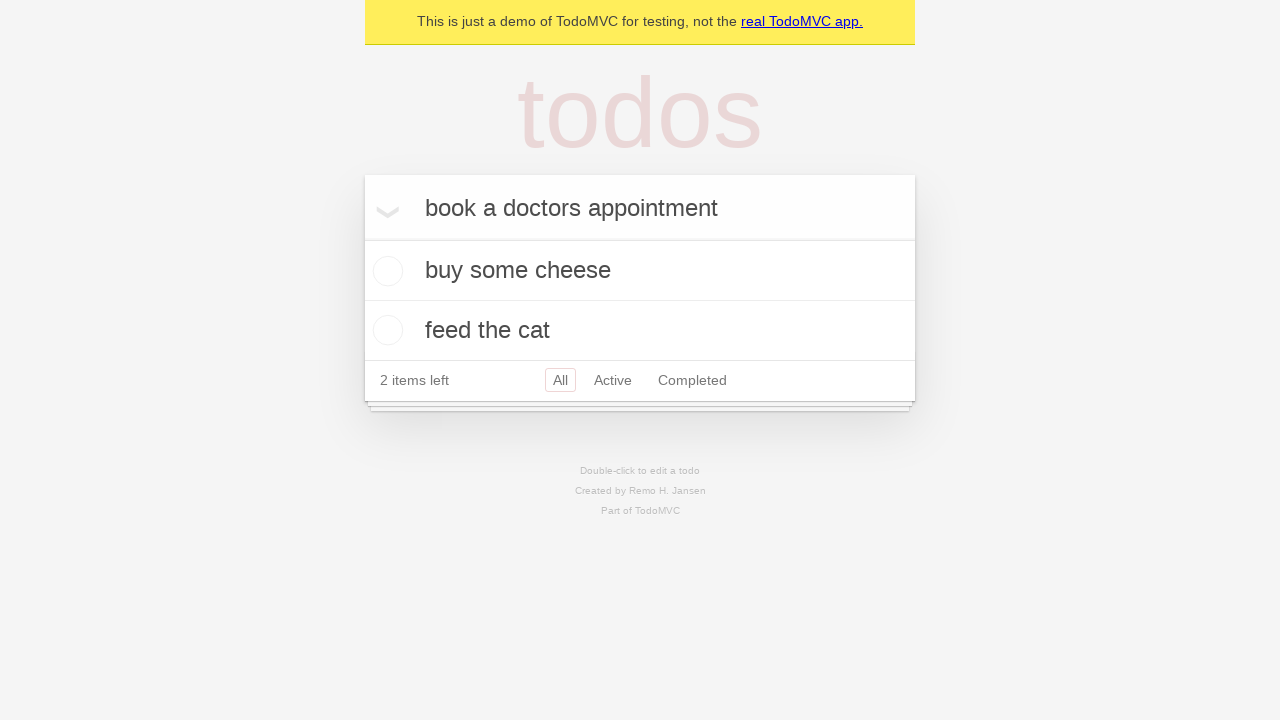

Pressed Enter to add third todo item on internal:attr=[placeholder="What needs to be done?"i]
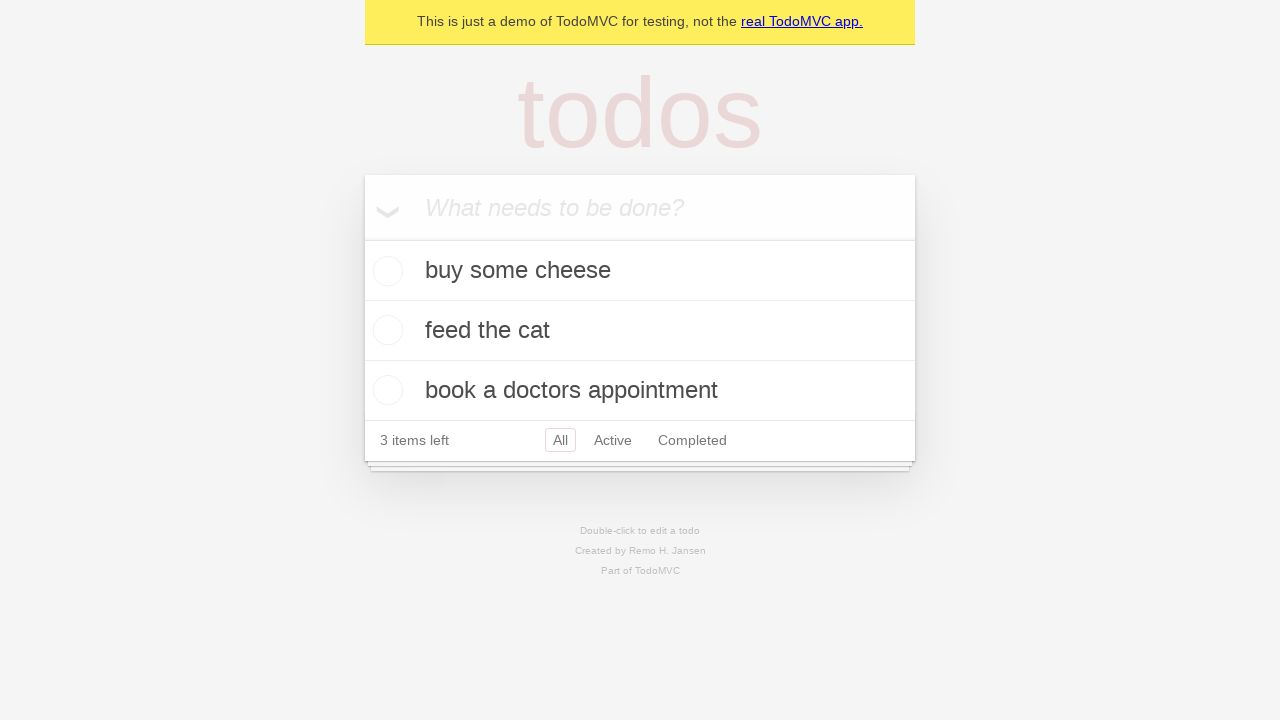

Checked the second todo item (marked as completed) at (385, 330) on internal:testid=[data-testid="todo-item"s] >> nth=1 >> internal:role=checkbox
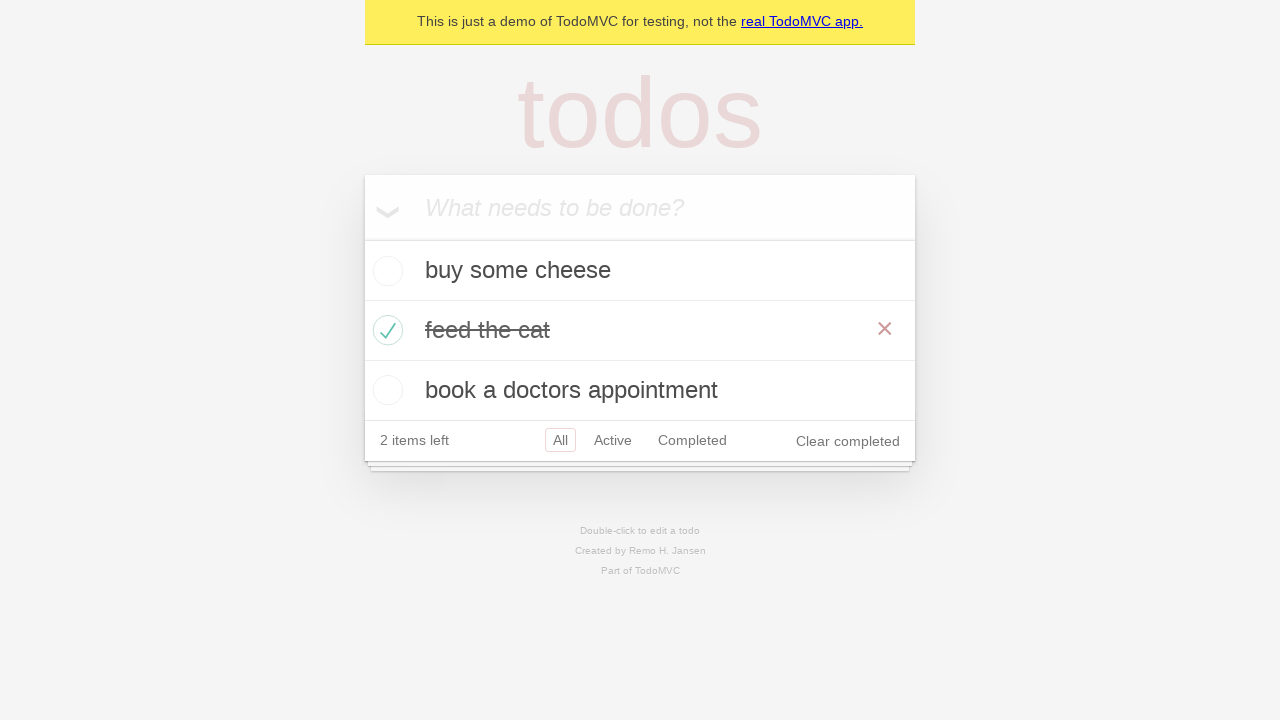

Clicked Active filter to display only active (not completed) items at (613, 440) on internal:role=link[name="Active"i]
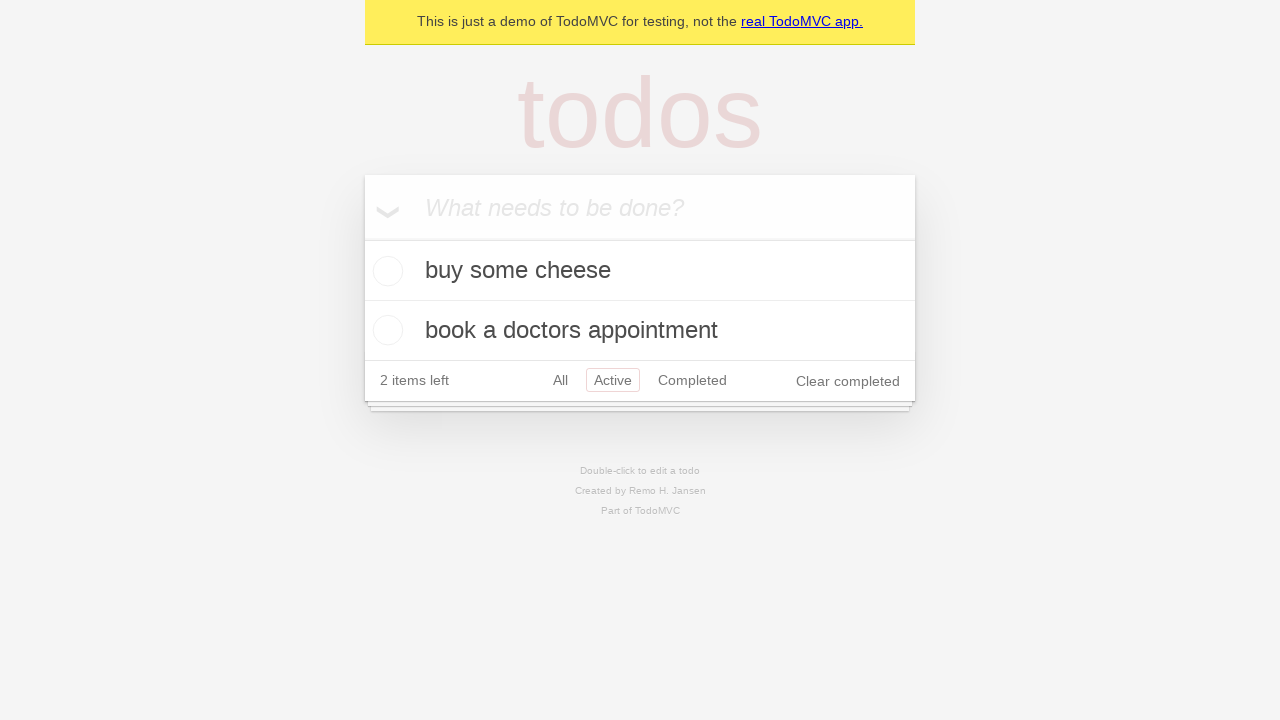

Waited for filtered todo items to load in Active view
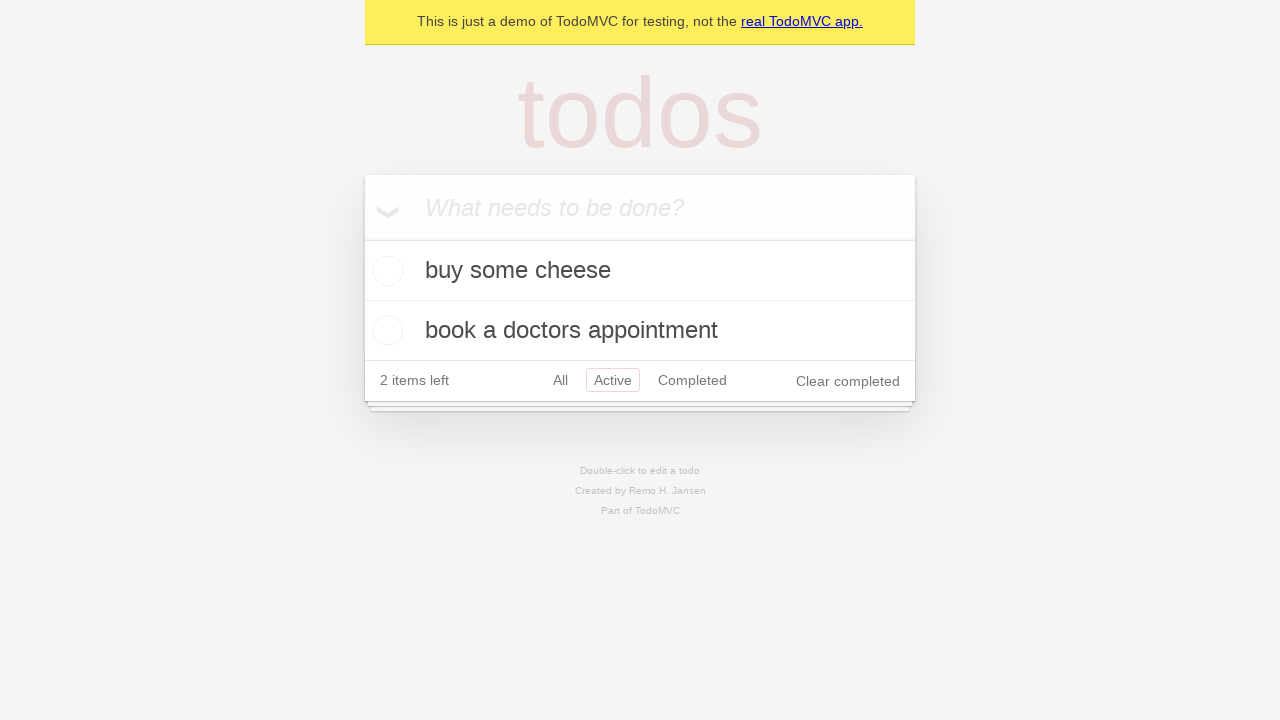

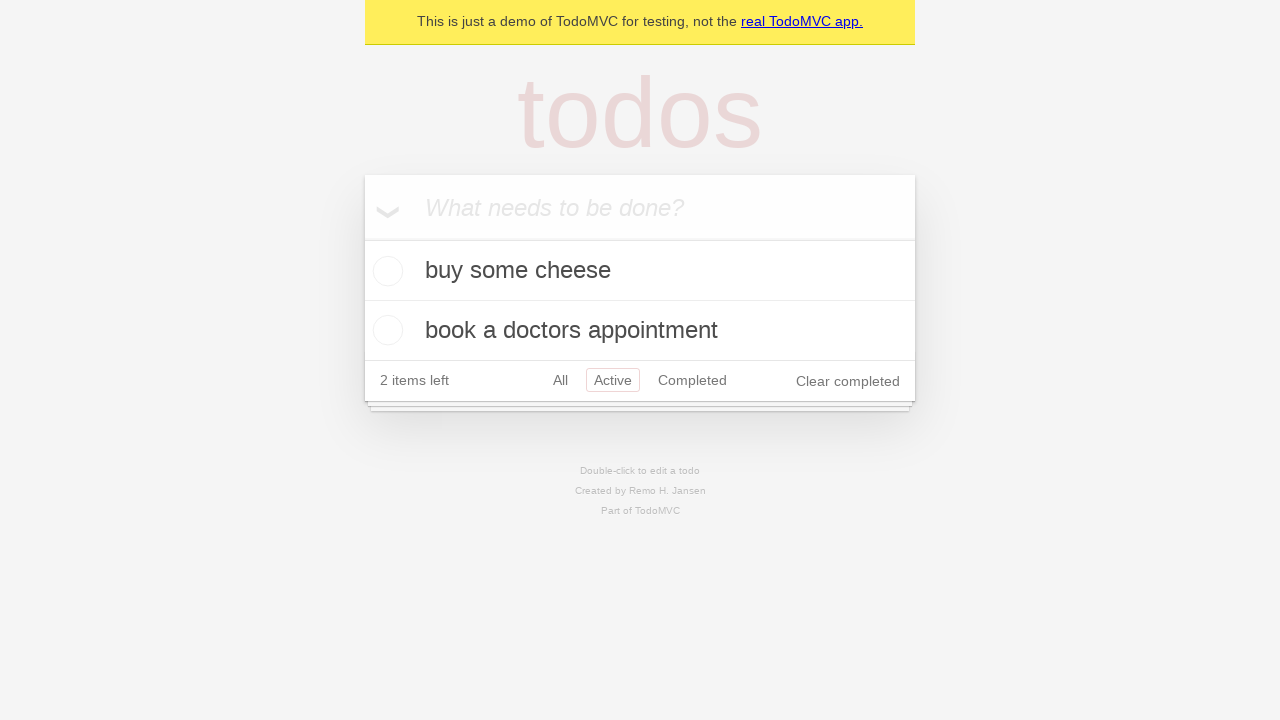